Navigates to W3Schools HTML tables tutorial page and verifies that the example table with rows is present and accessible

Starting URL: https://www.w3schools.com/html/html_tables.asp

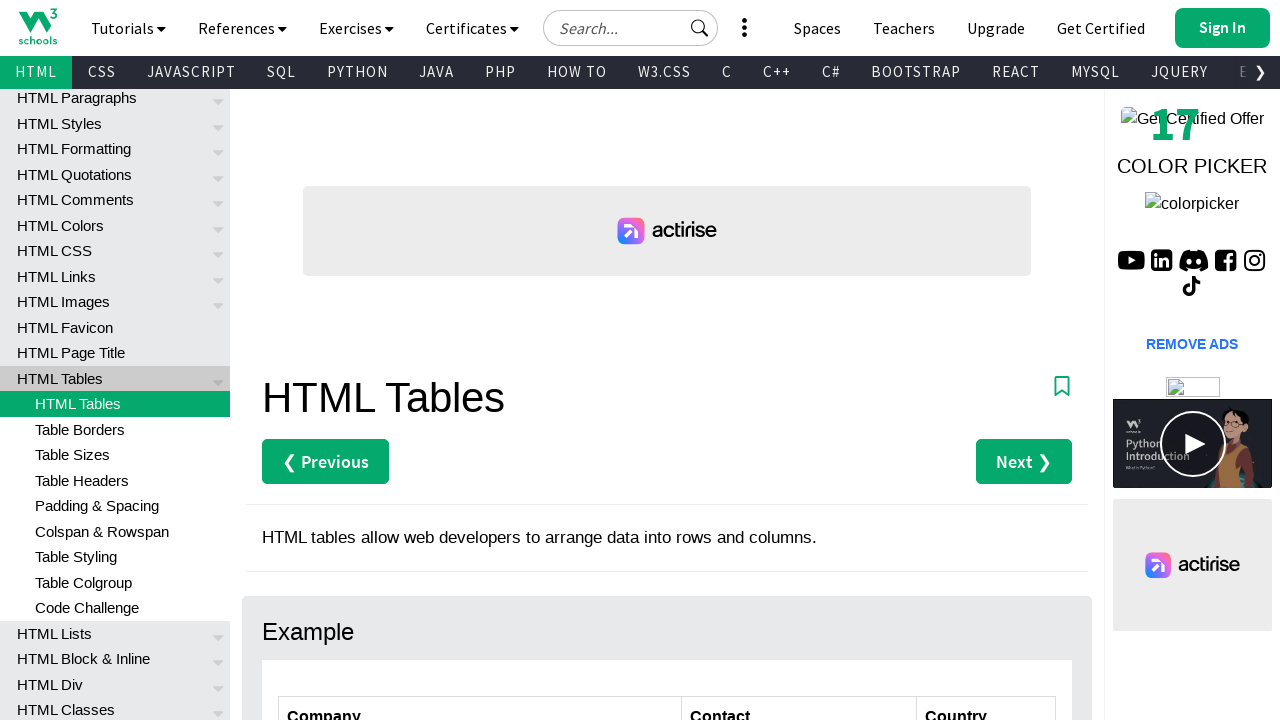

Navigated to W3Schools HTML tables tutorial page
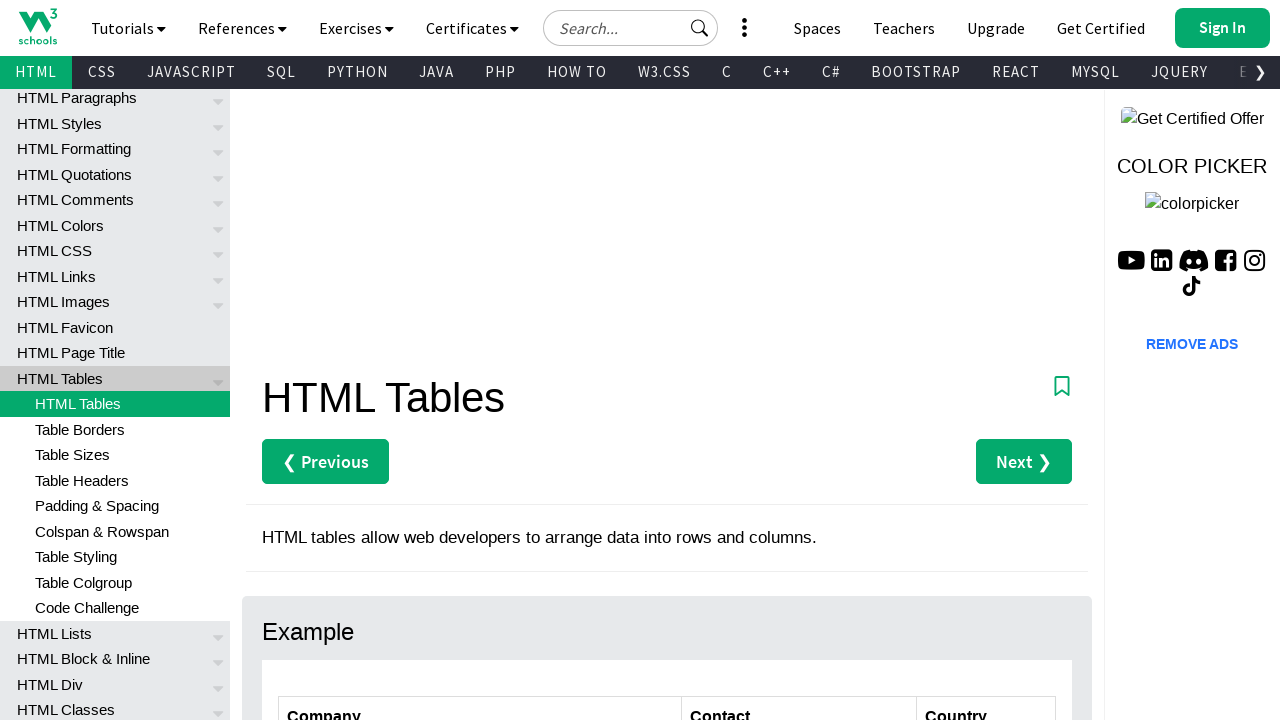

Table selector loaded on the page
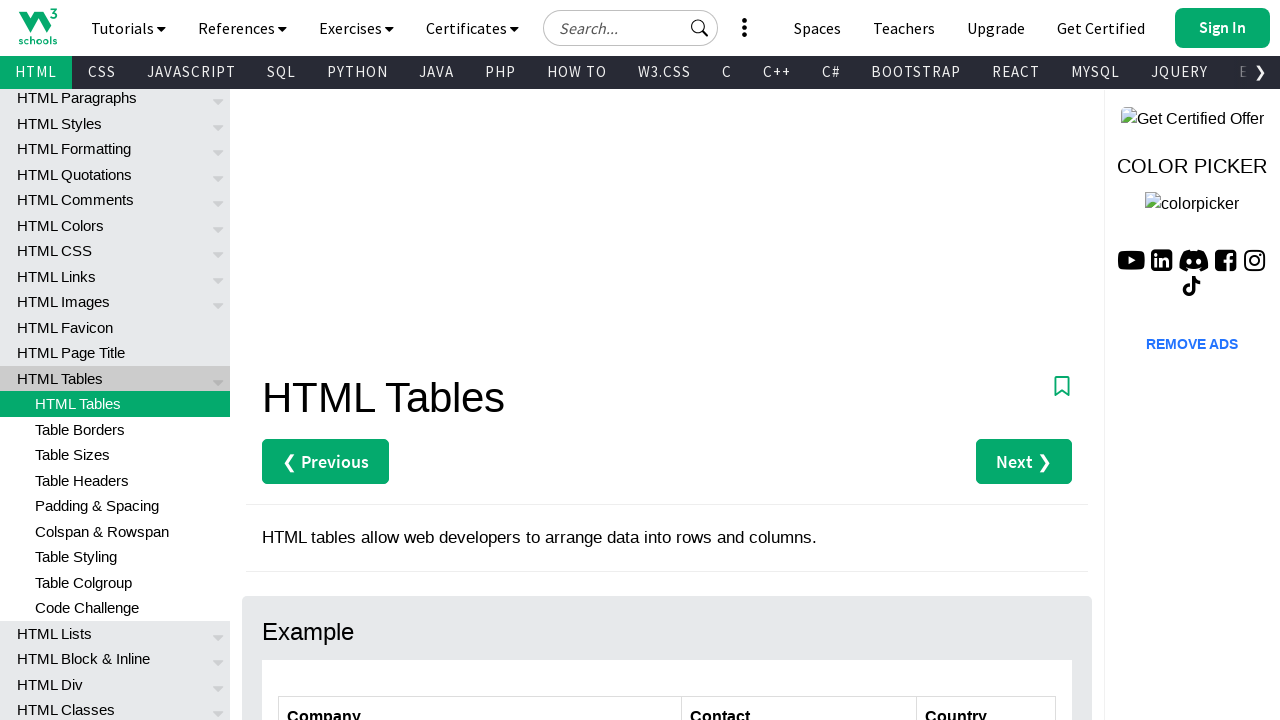

Located the second table (example table)
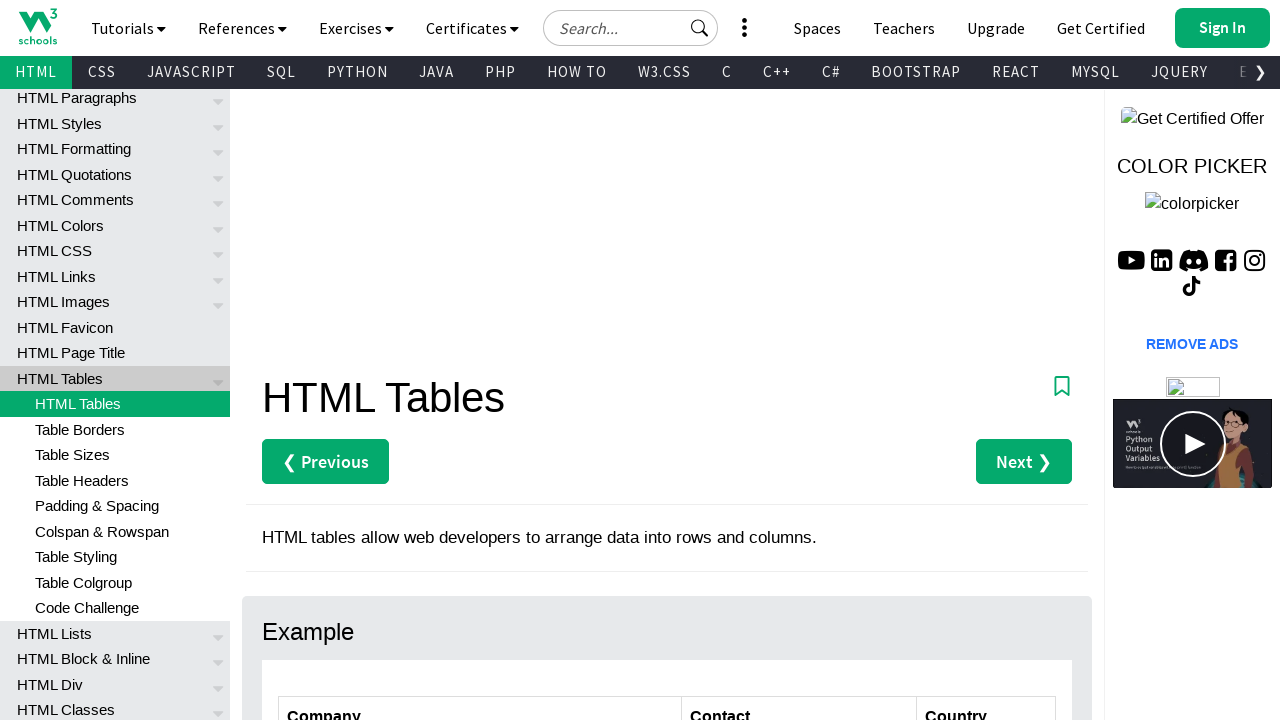

Second table is ready and accessible
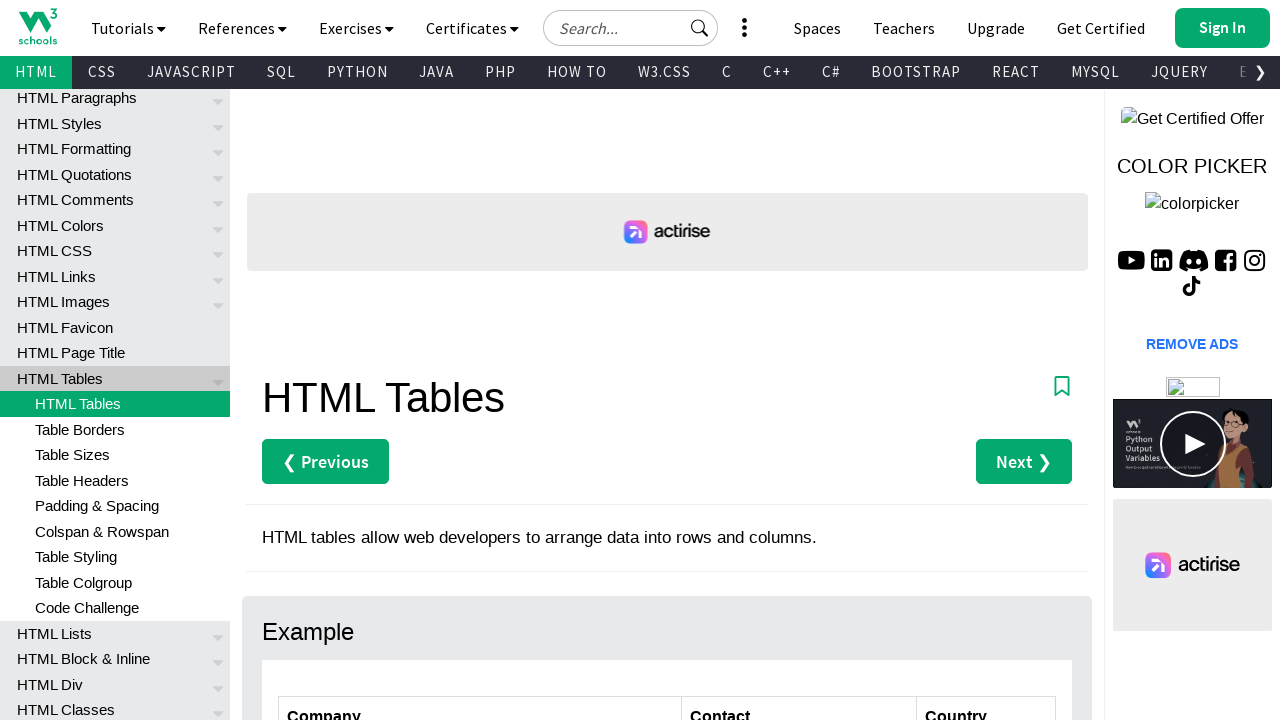

Located table rows within the example table
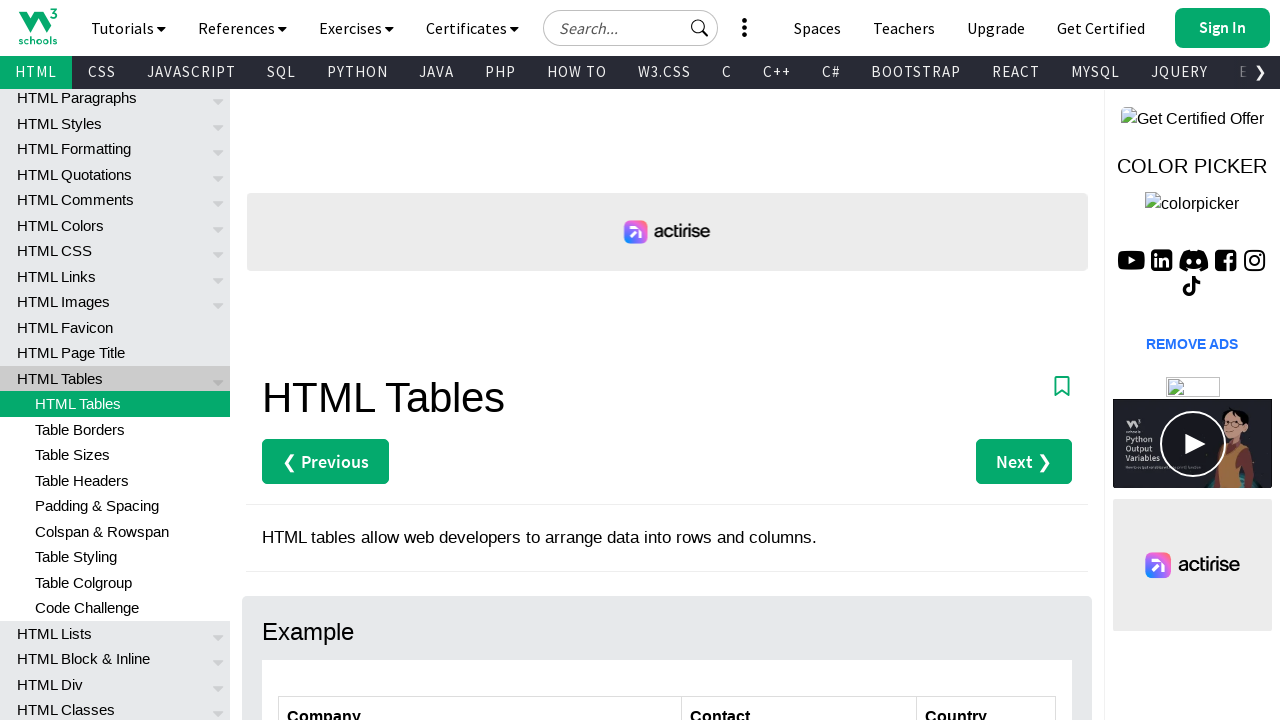

First table row is ready and accessible
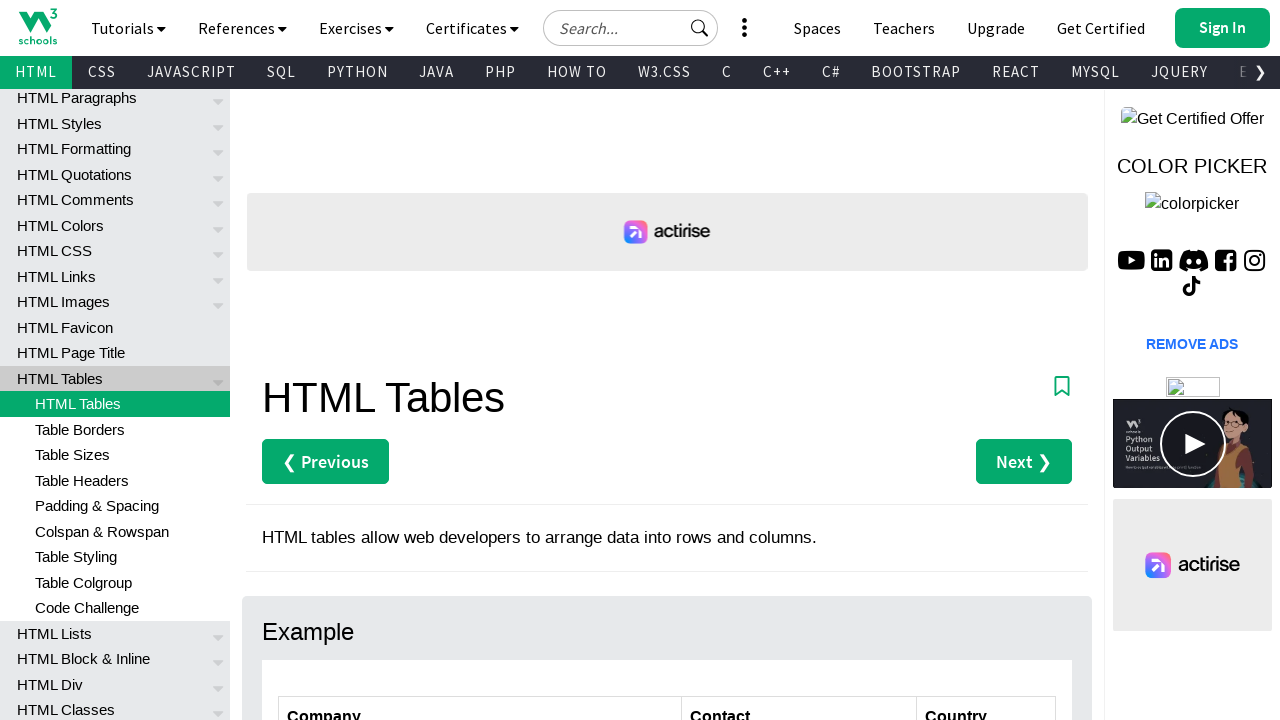

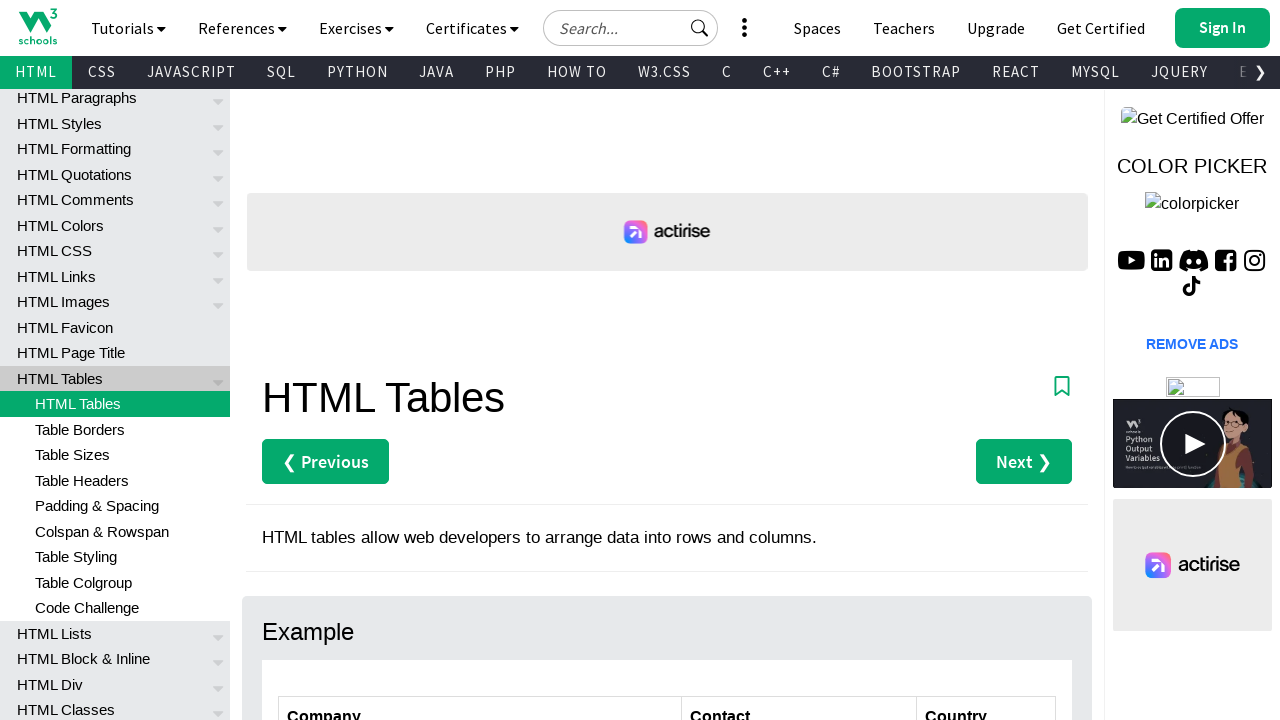